Navigates to softpost.org website and maximizes the window. Note: The original test was designed to demonstrate exception handling by intentionally looking for a non-existent element.

Starting URL: http://www.softpost.org

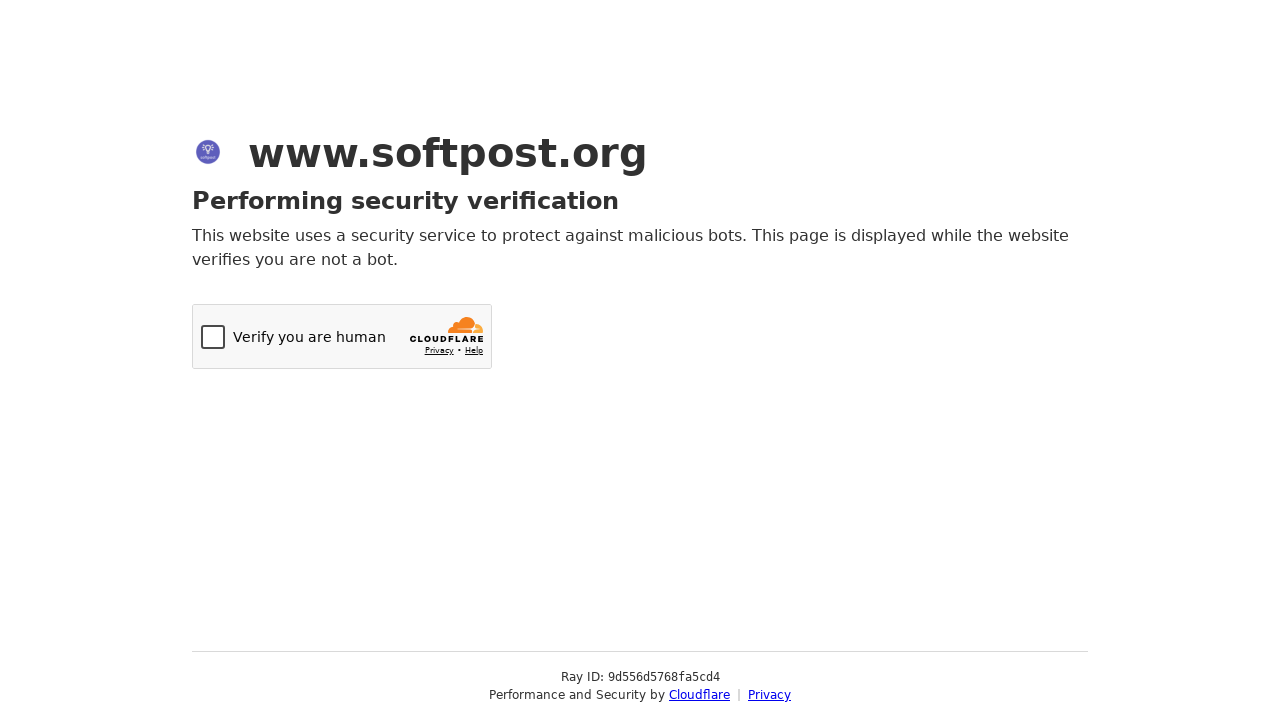

Set viewport to 1920x1080 (maximized window)
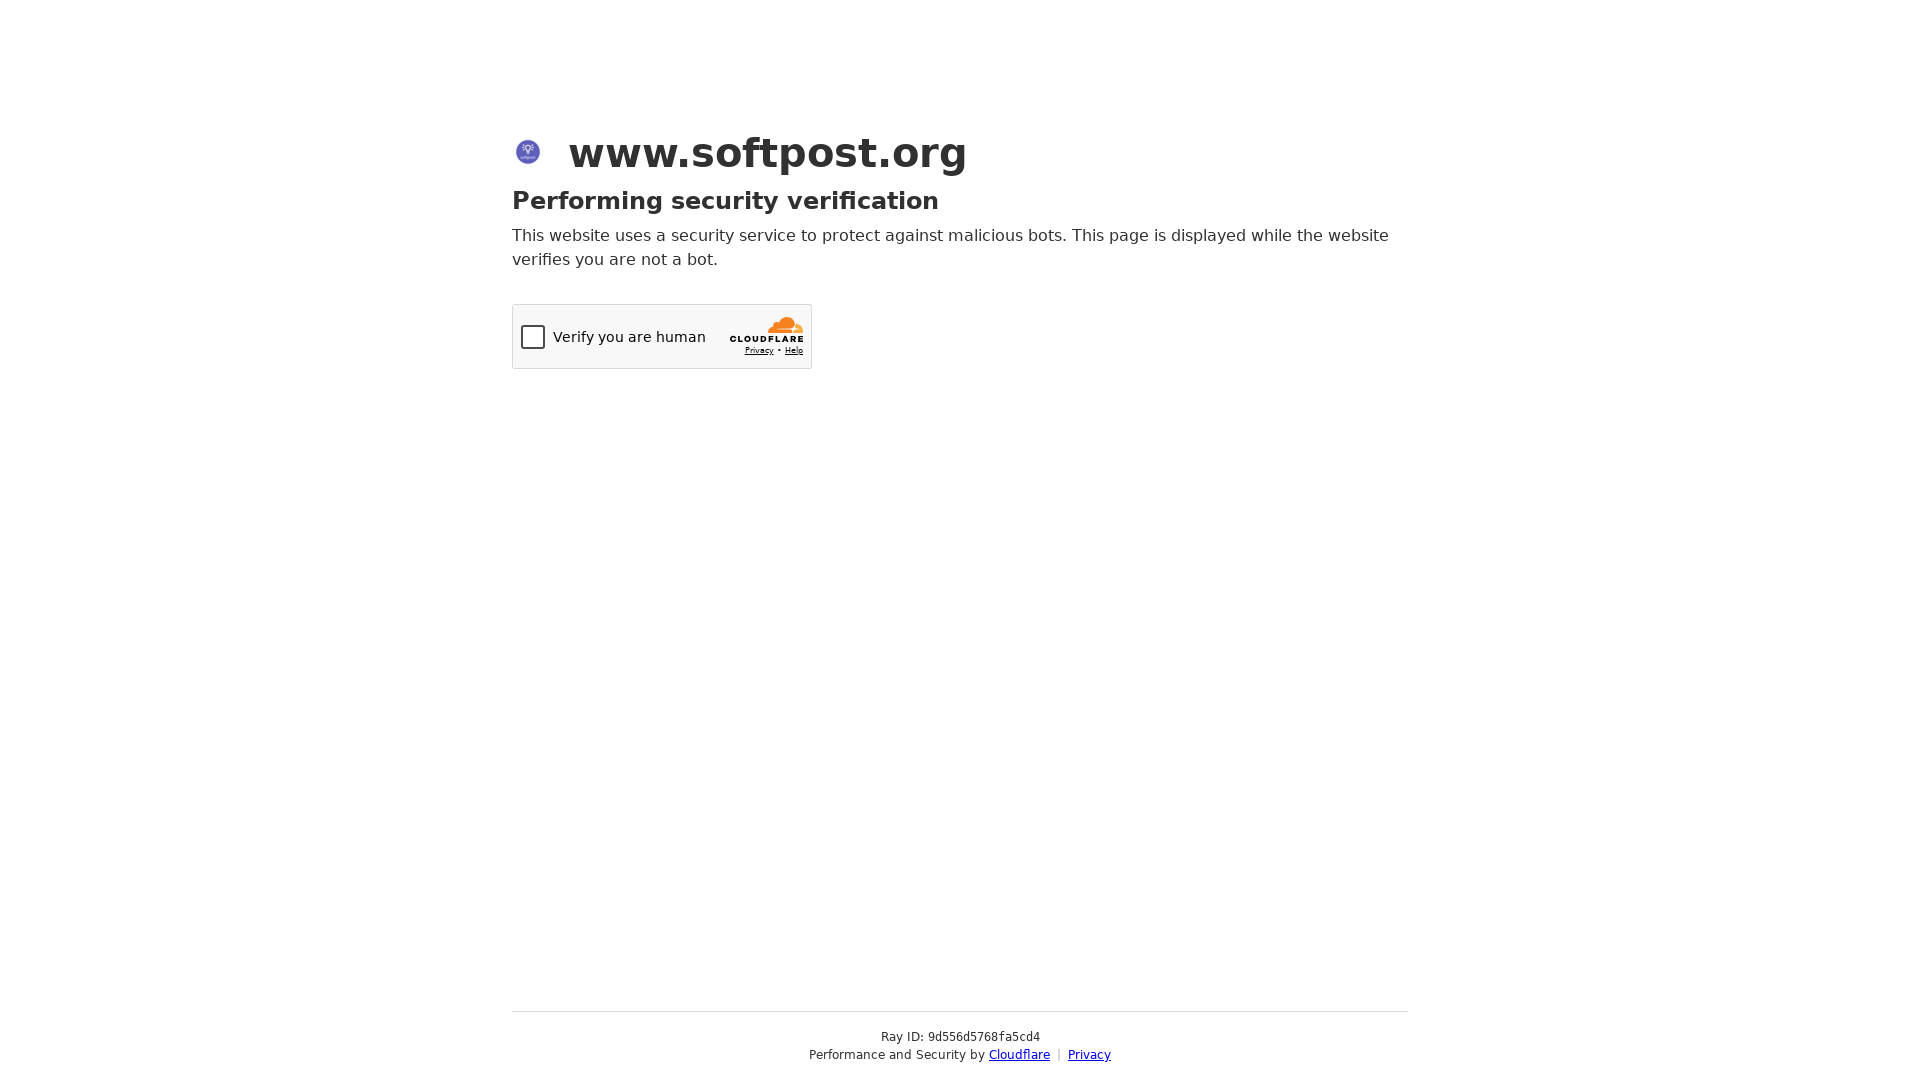

Navigated to http://www.softpost.org
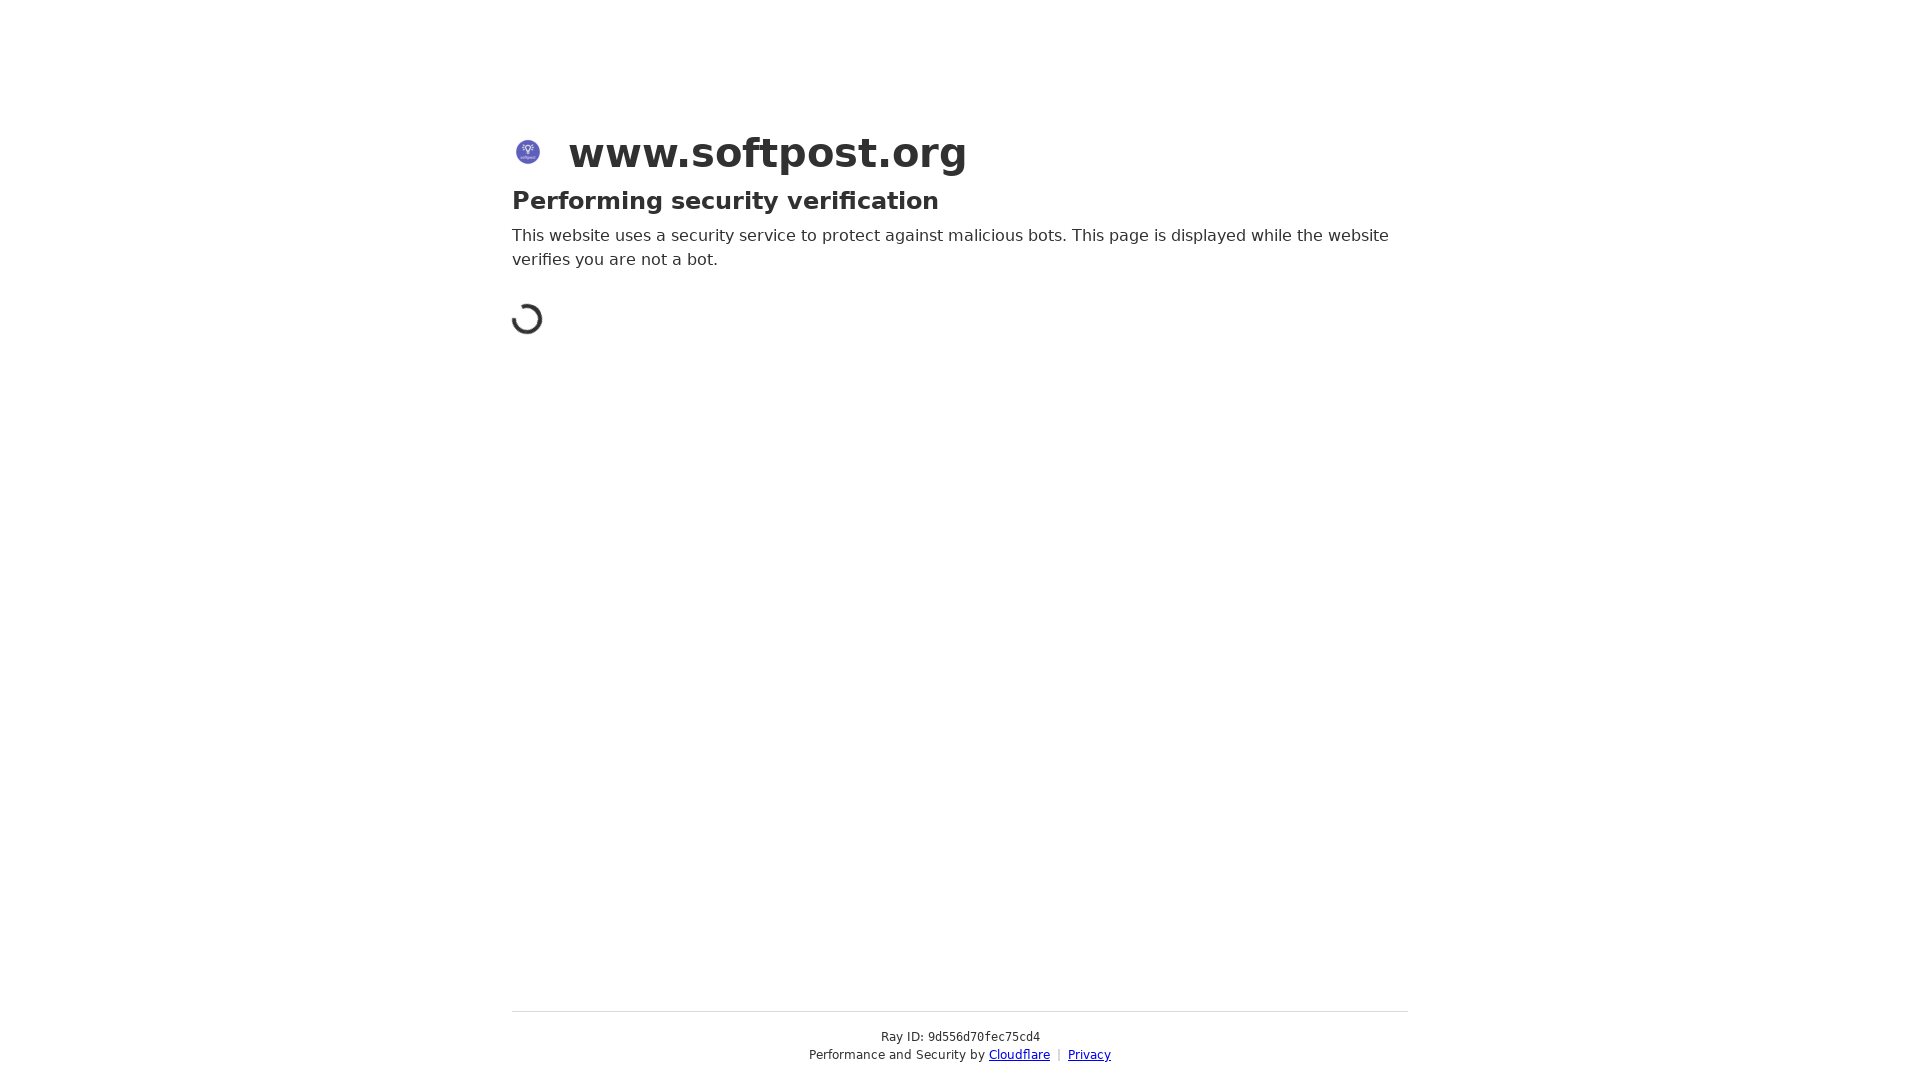

Page fully loaded (domcontentloaded state reached)
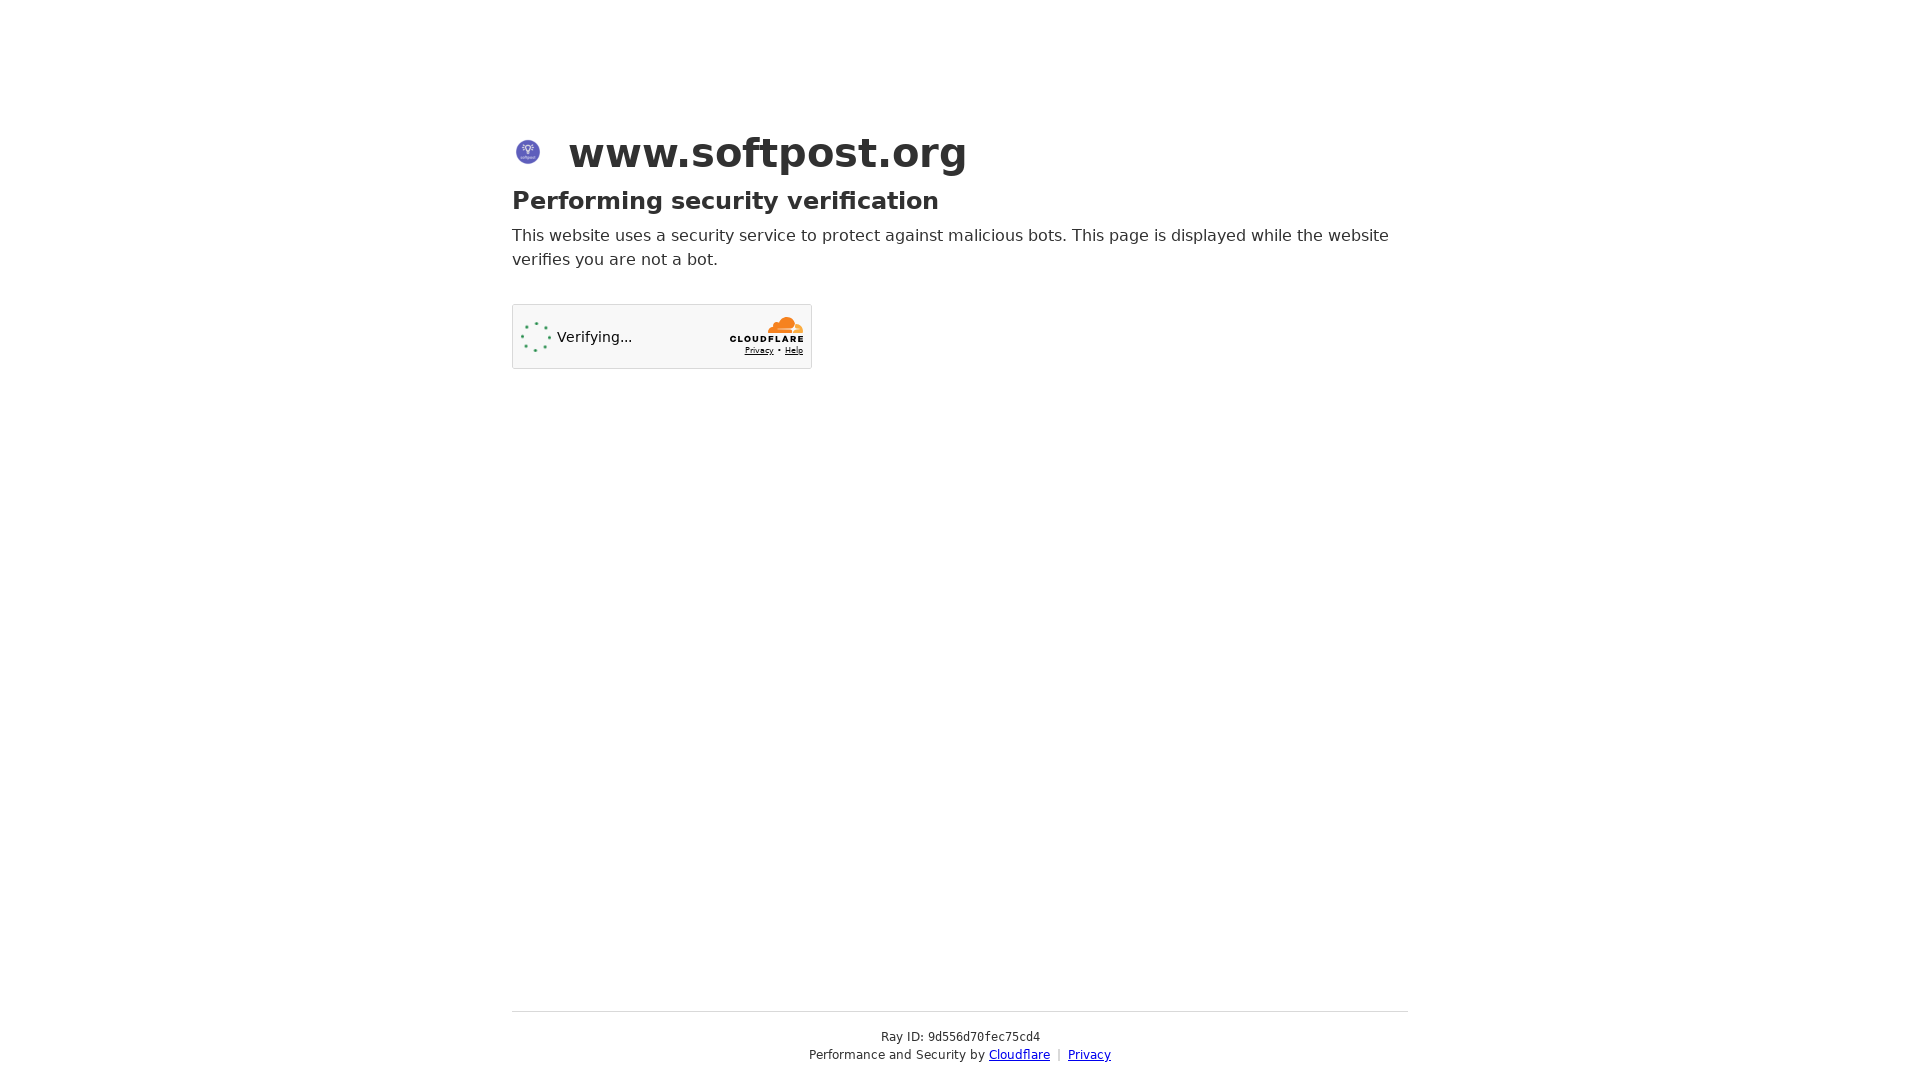

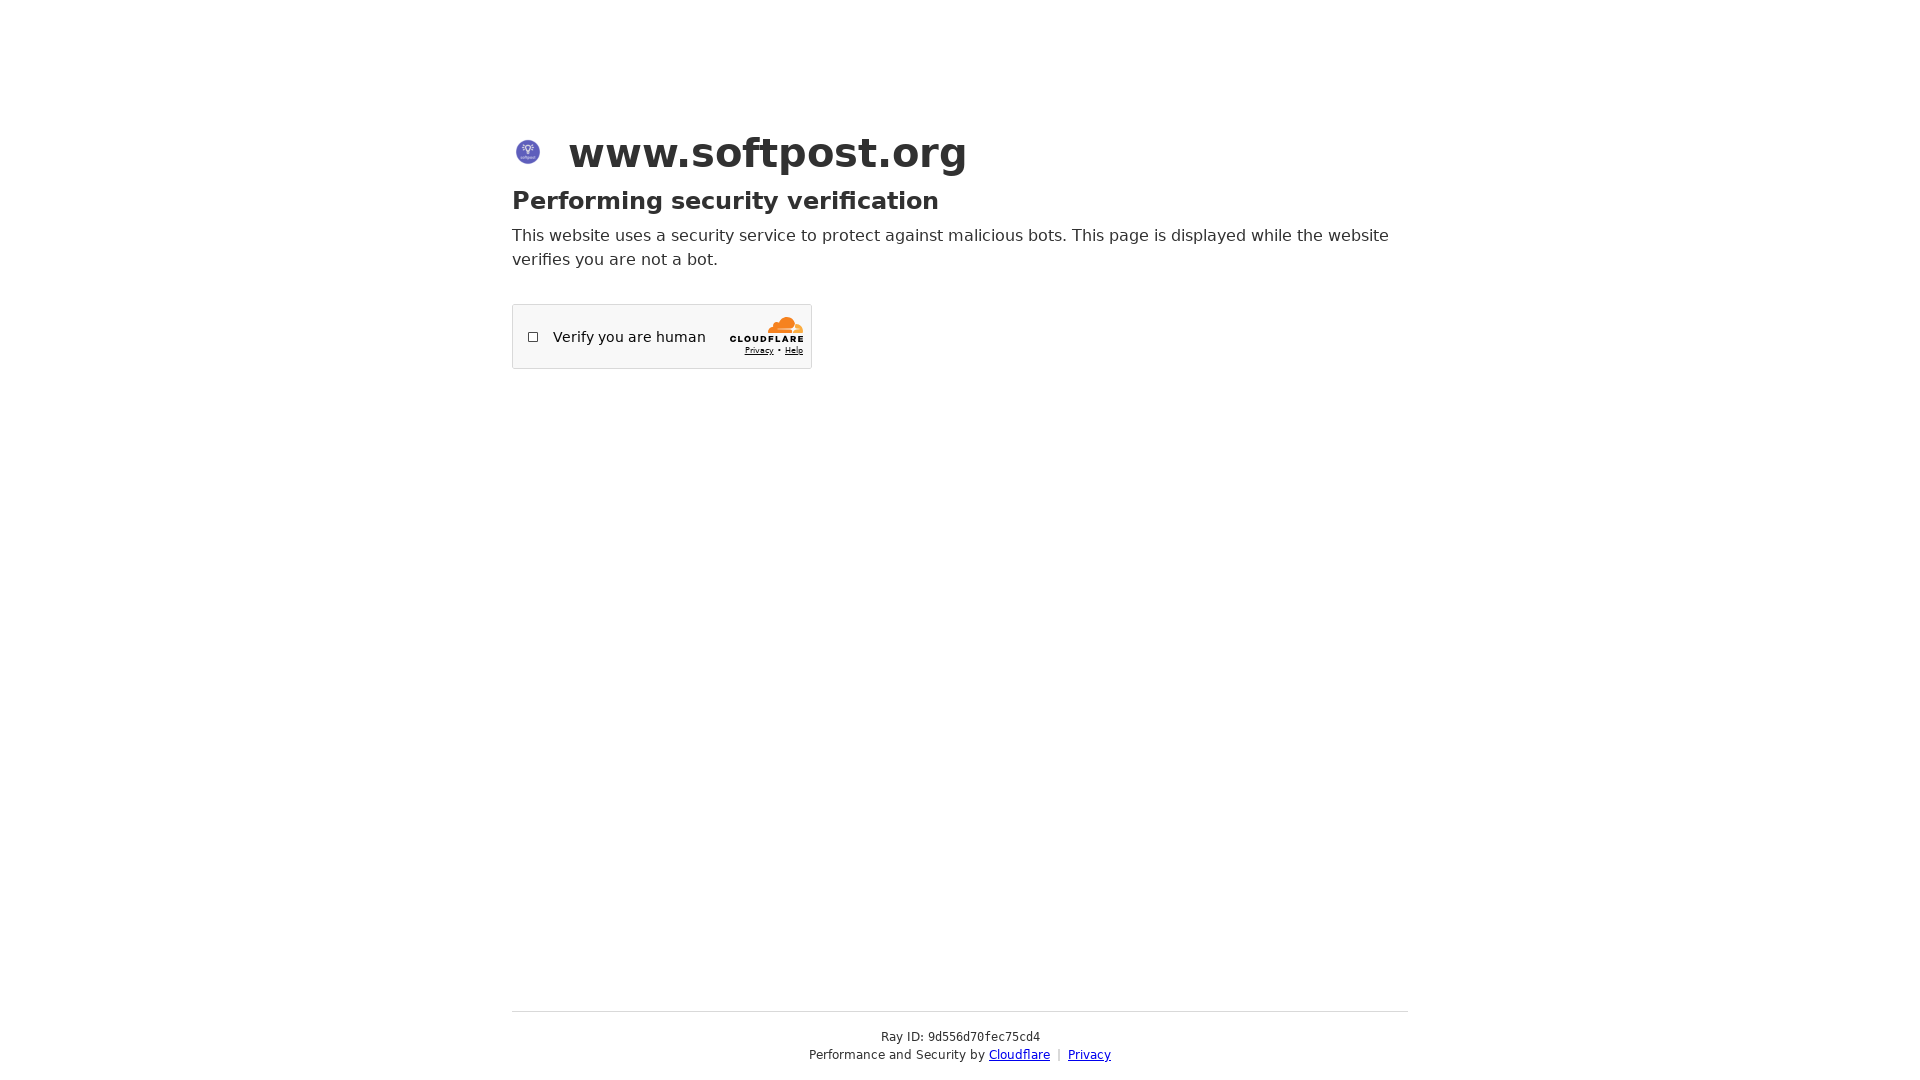